Tests adding a new record to a web table by clicking the add button, filling out the registration form with user details including name, email, age, salary, and department.

Starting URL: https://demoqa.com/webtables

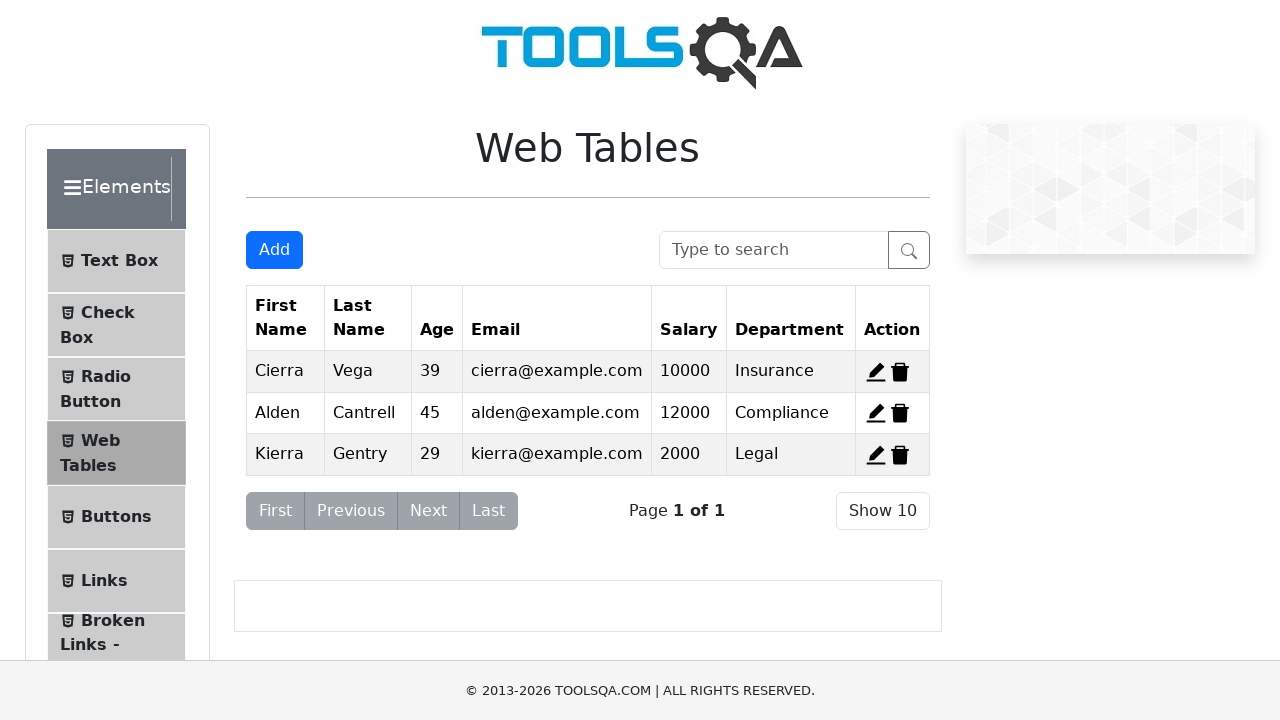

Clicked Add button to open registration form at (274, 250) on #addNewRecordButton
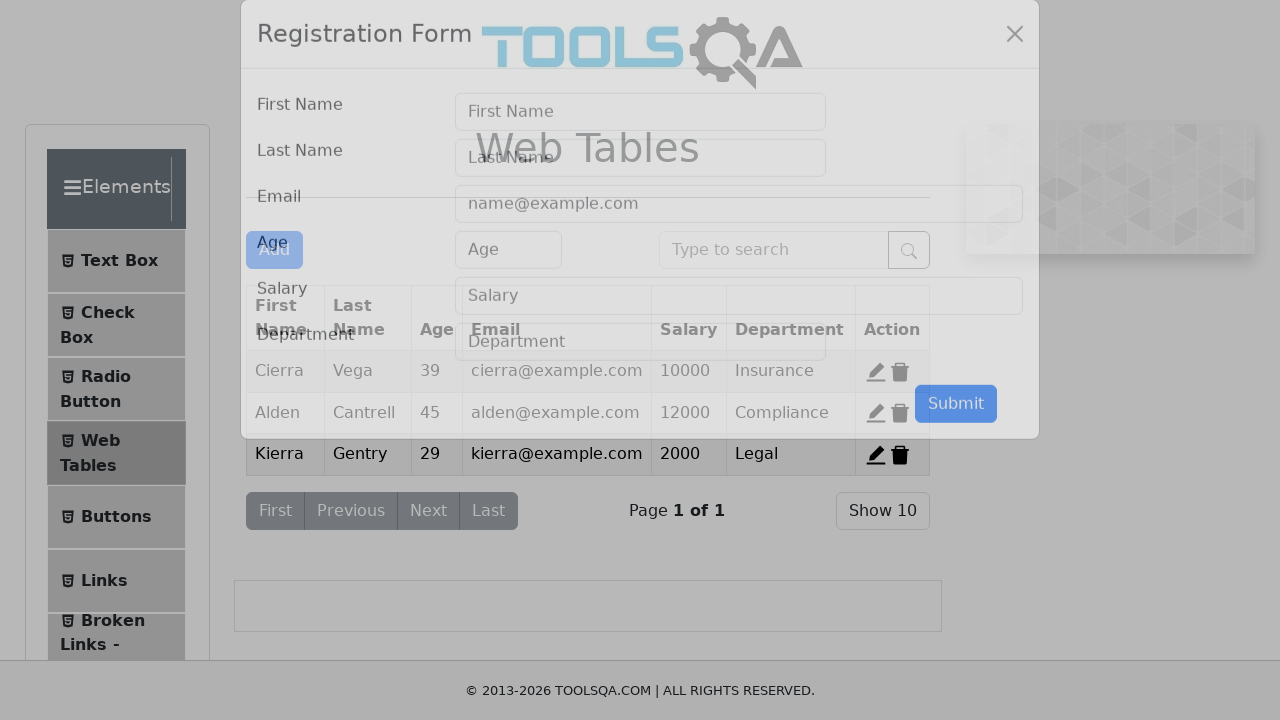

Registration form modal appeared
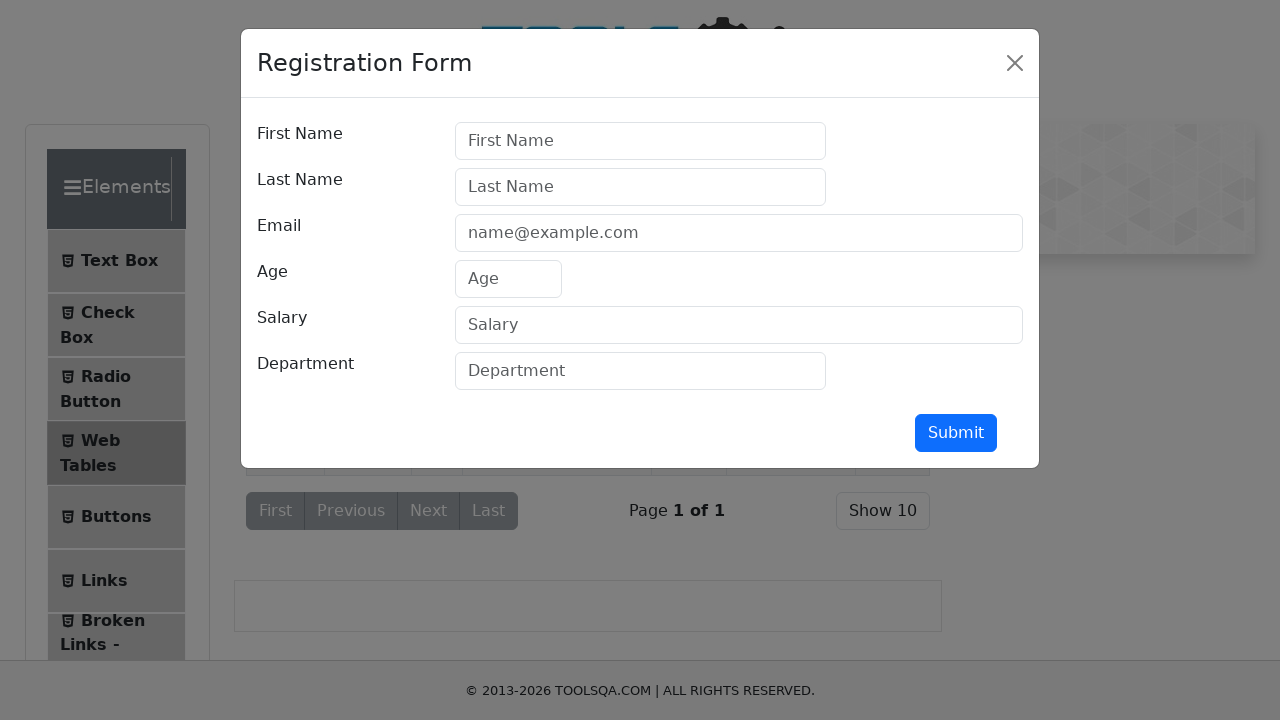

Filled first name field with 'John' on input#firstName
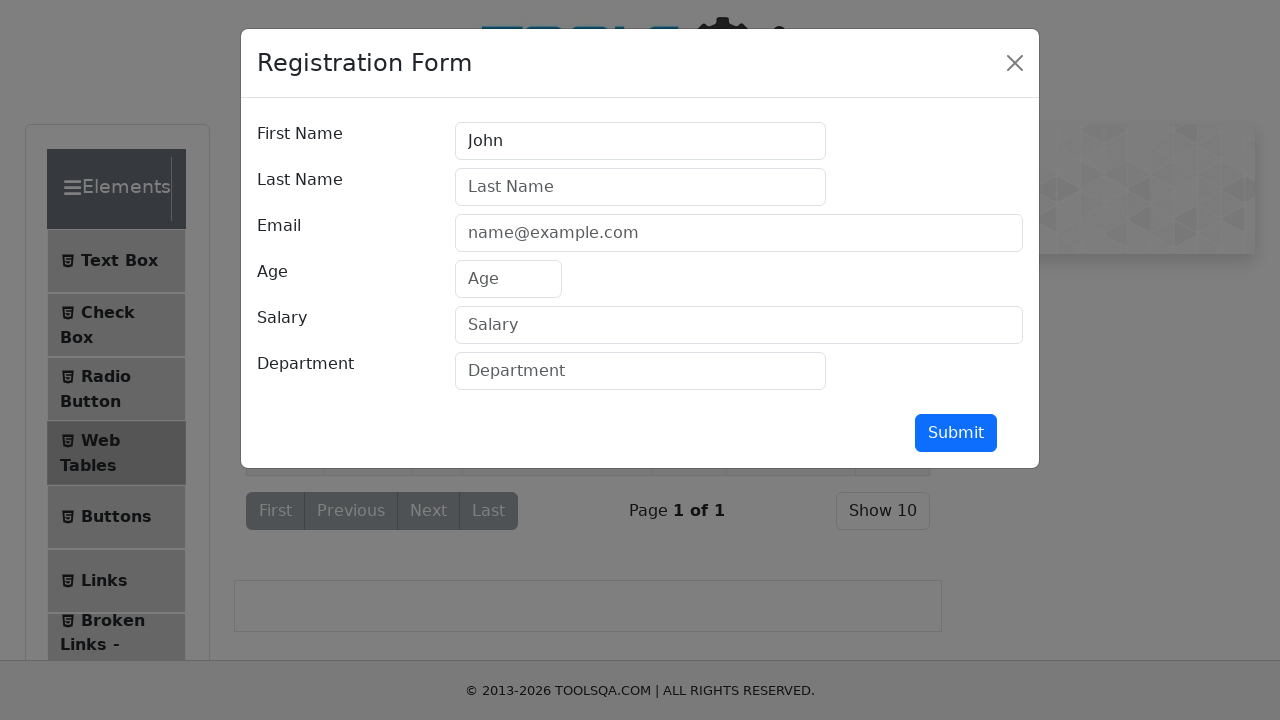

Filled last name field with 'Doe' on input#lastName
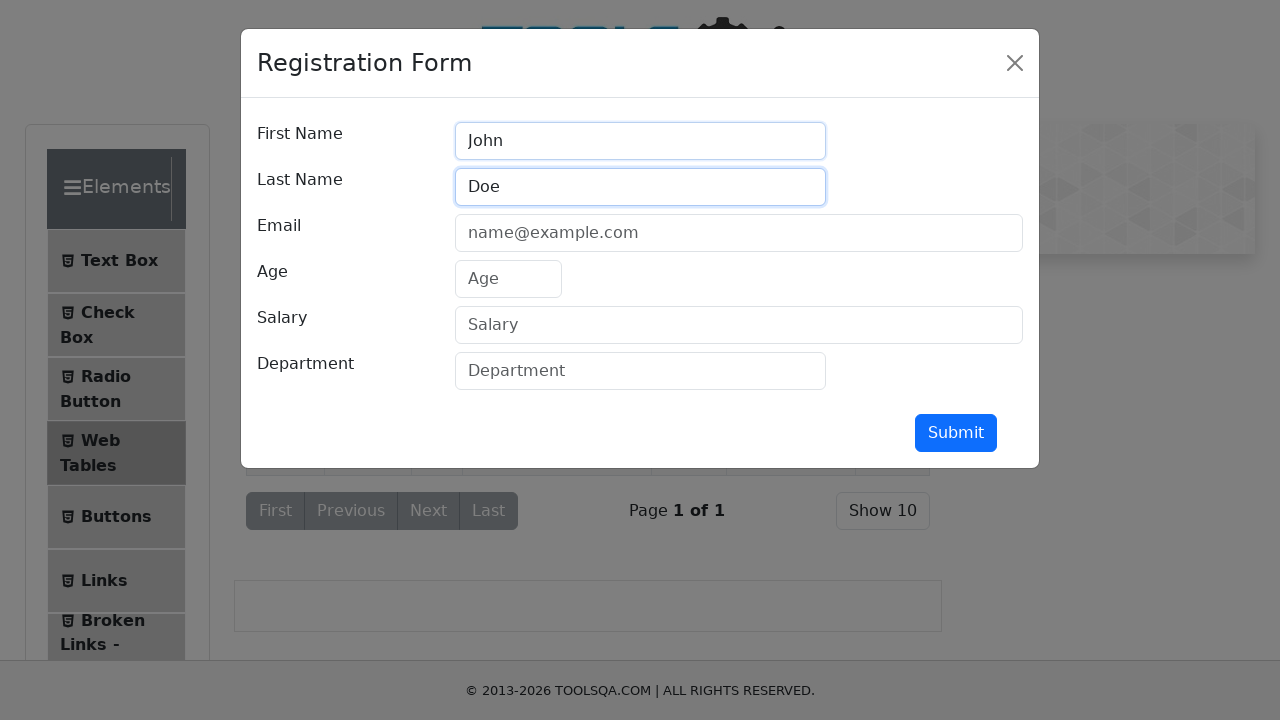

Filled email field with 'john.doe@example.com' on input#userEmail
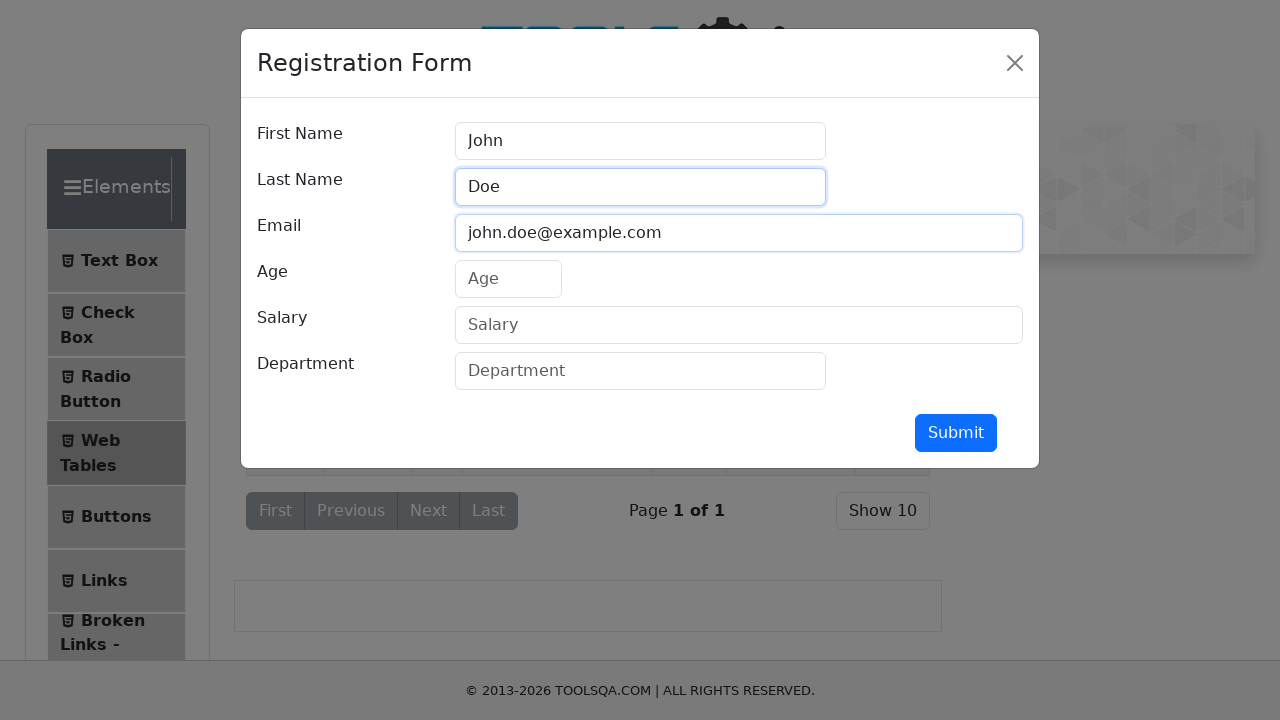

Filled age field with '30' on input#age
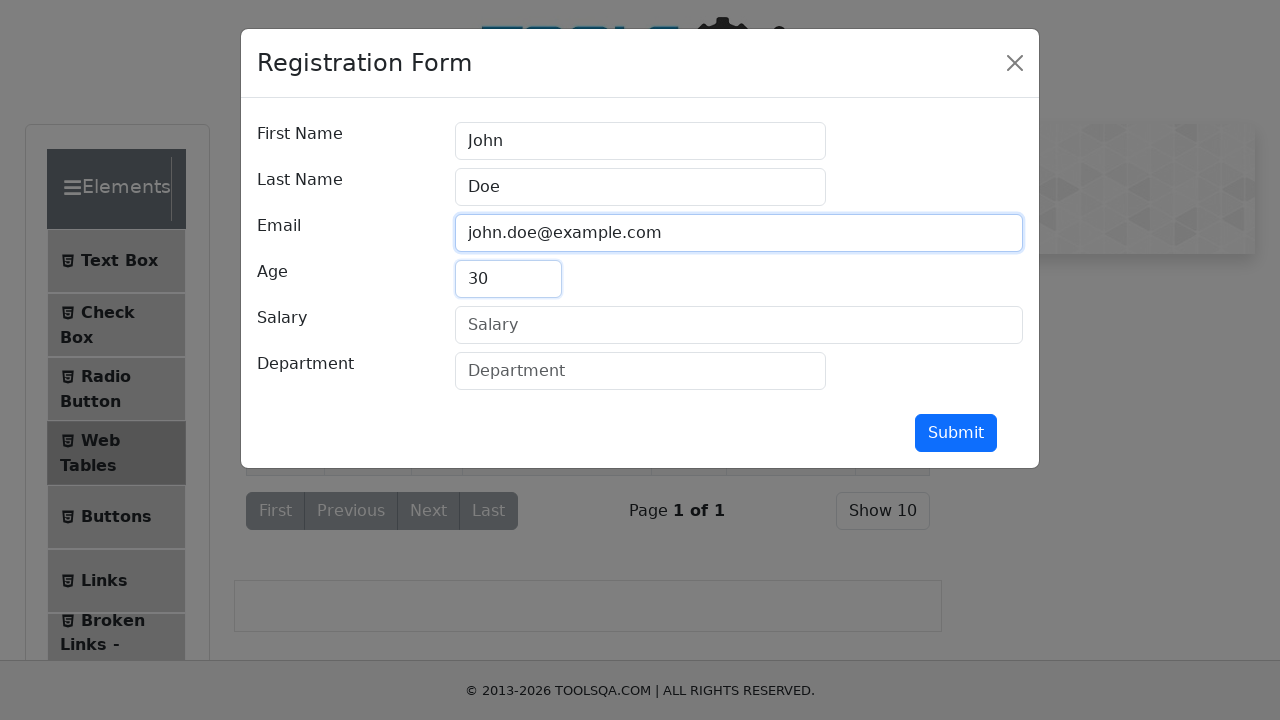

Filled salary field with '50000' on input#salary
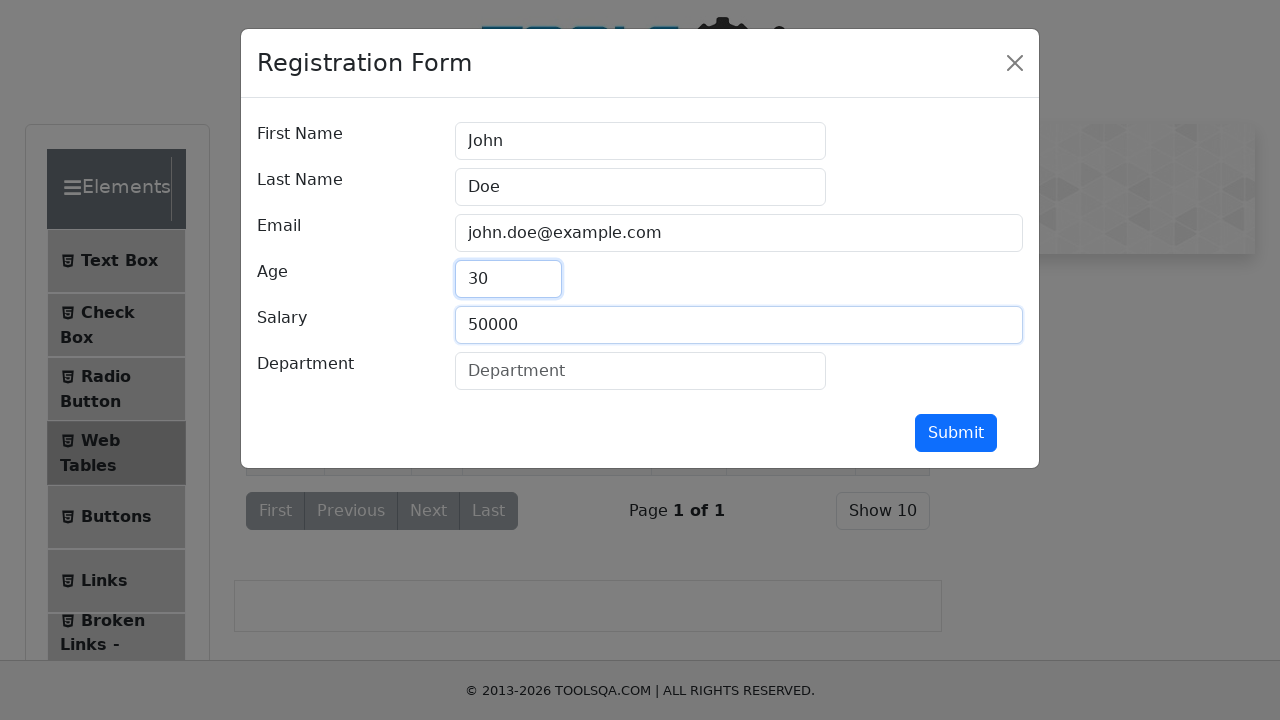

Filled department field with 'Engineering' on input#department
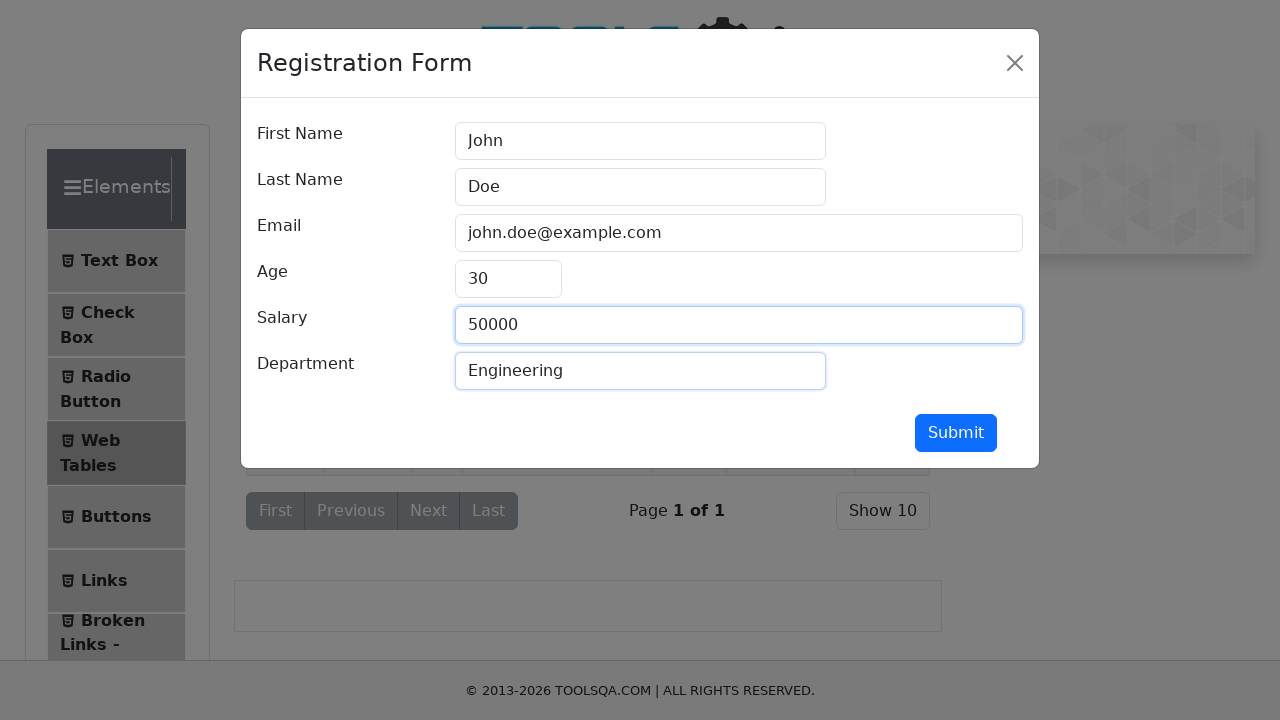

Clicked submit button to add new record at (956, 433) on #submit
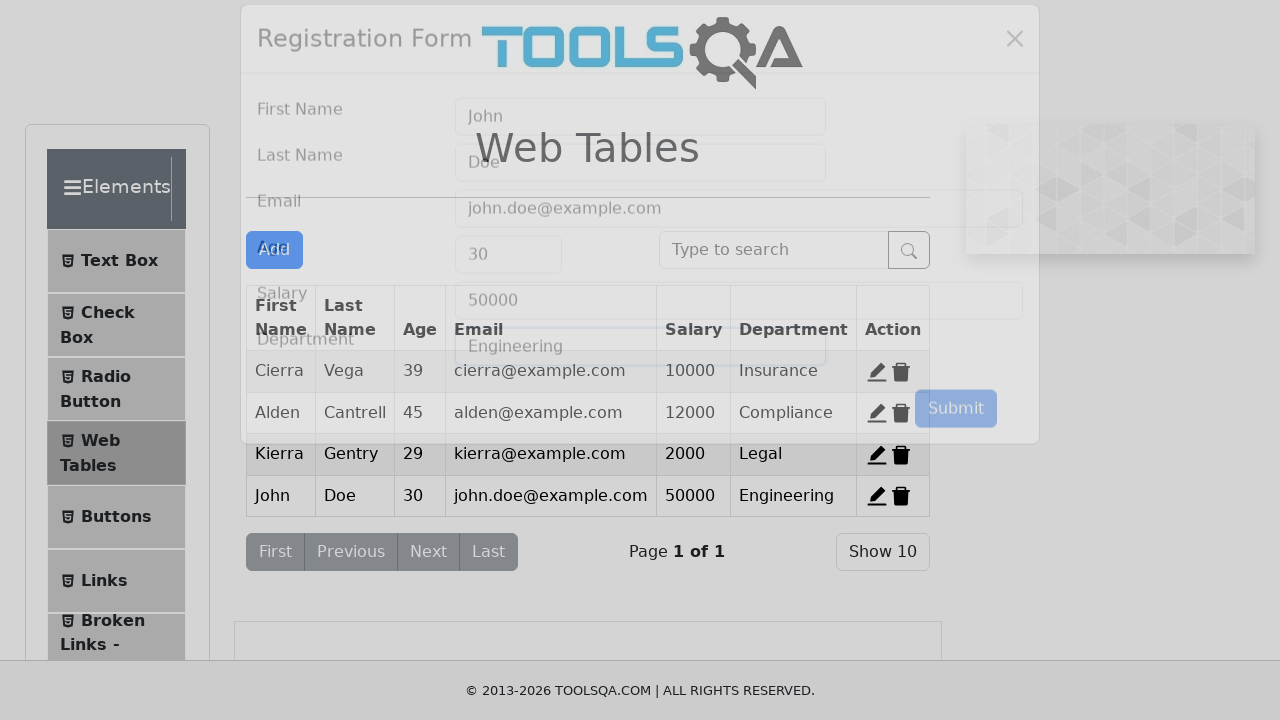

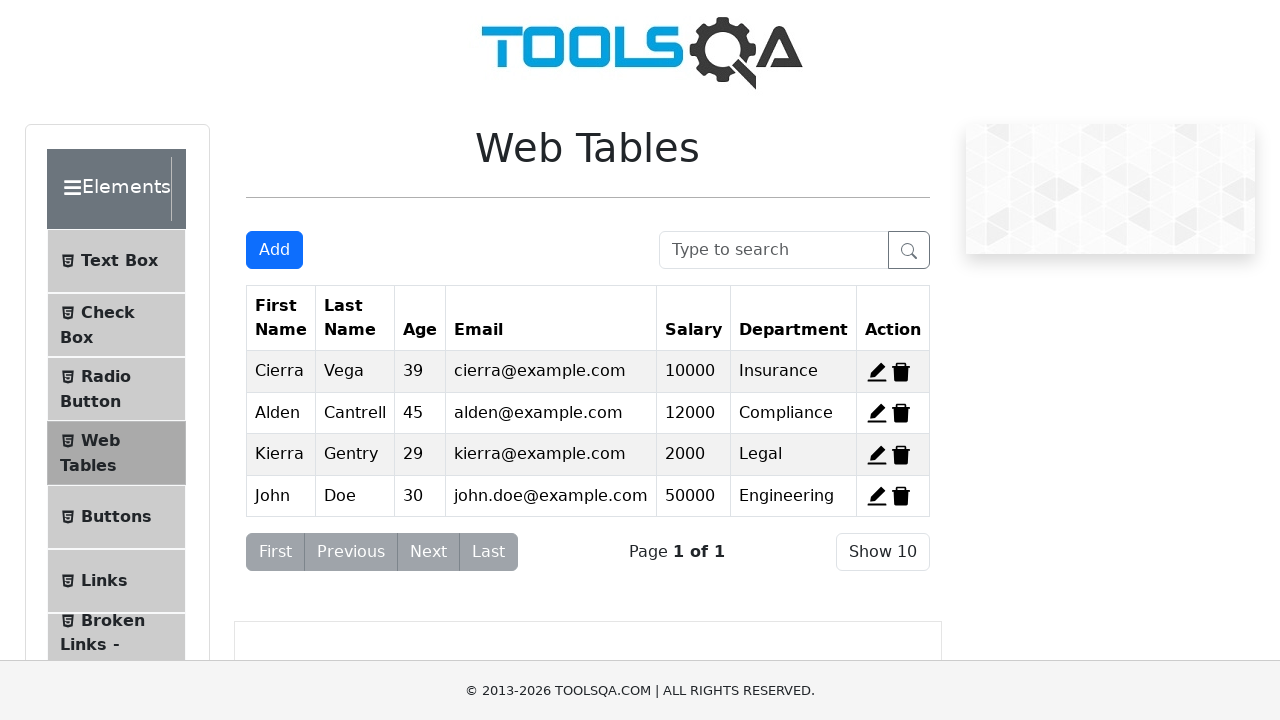